Tests a form submission flow by calculating a mathematical value, clicking a link with that value as text, filling in personal information fields (name, last name, city, country), and submitting the form

Starting URL: http://suninjuly.github.io/find_link_text

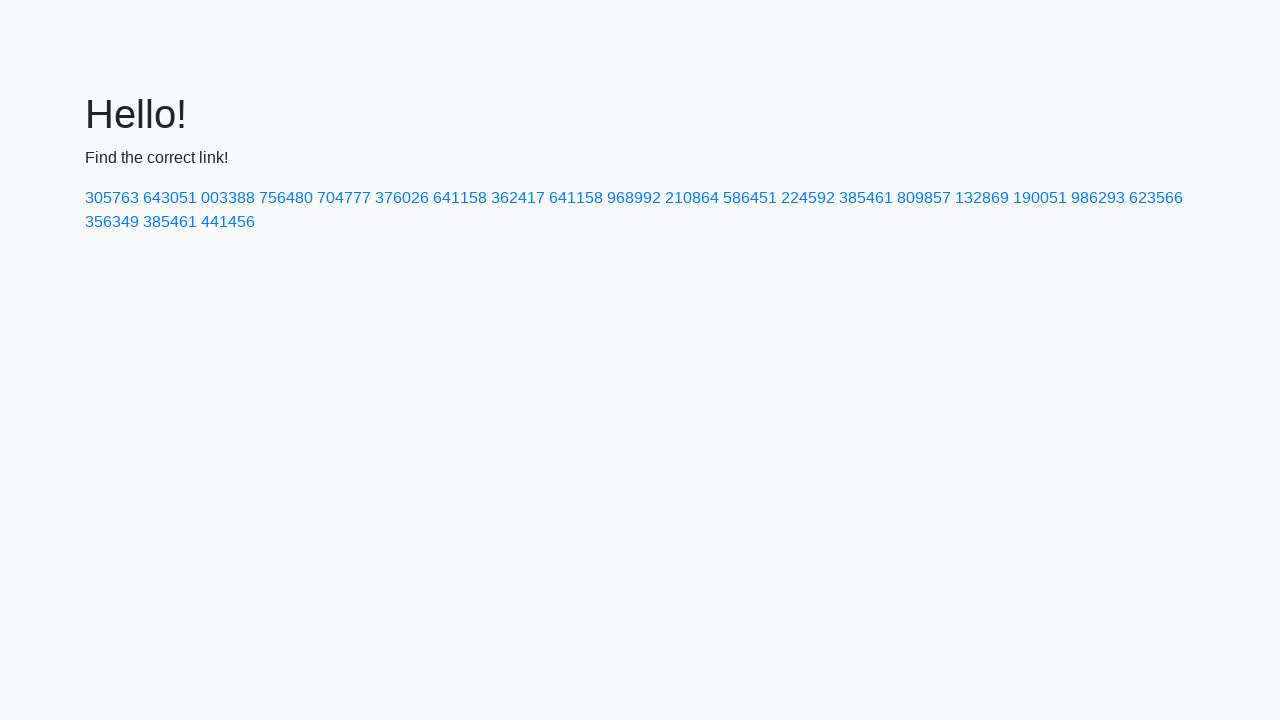

Calculated mathematical value: 224592
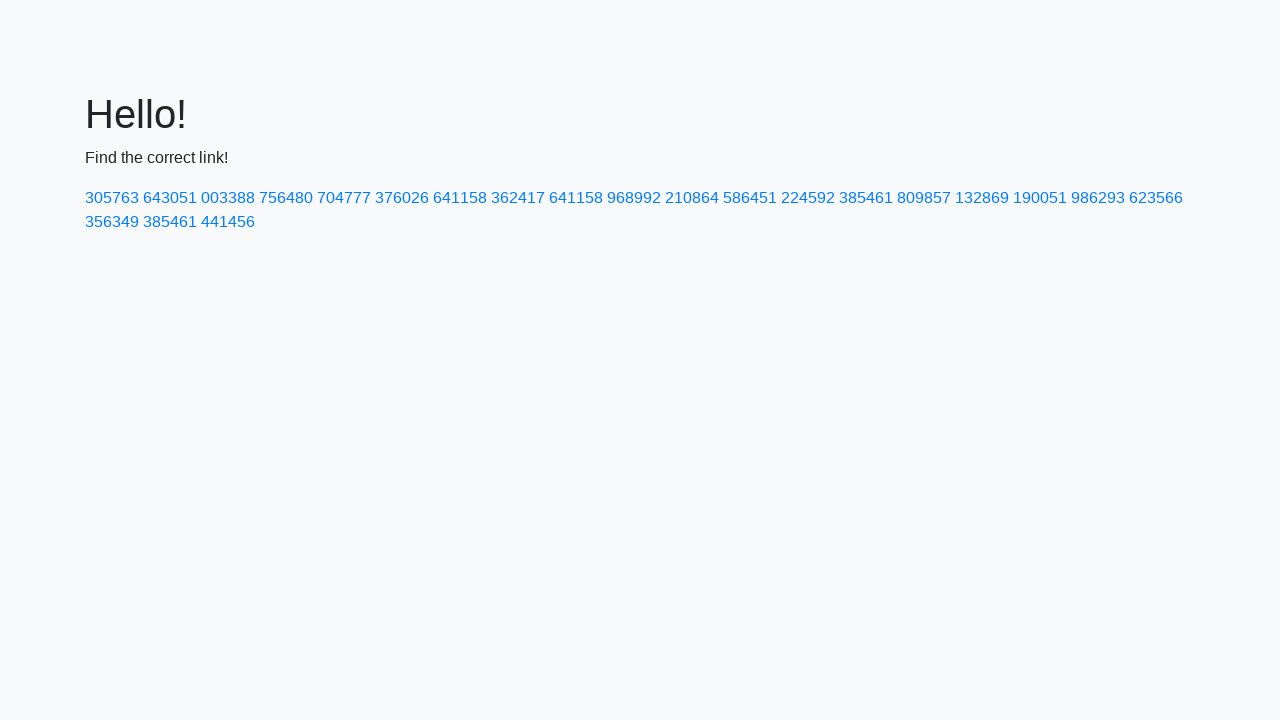

Clicked link with text '224592' at (808, 198) on a:has-text('224592')
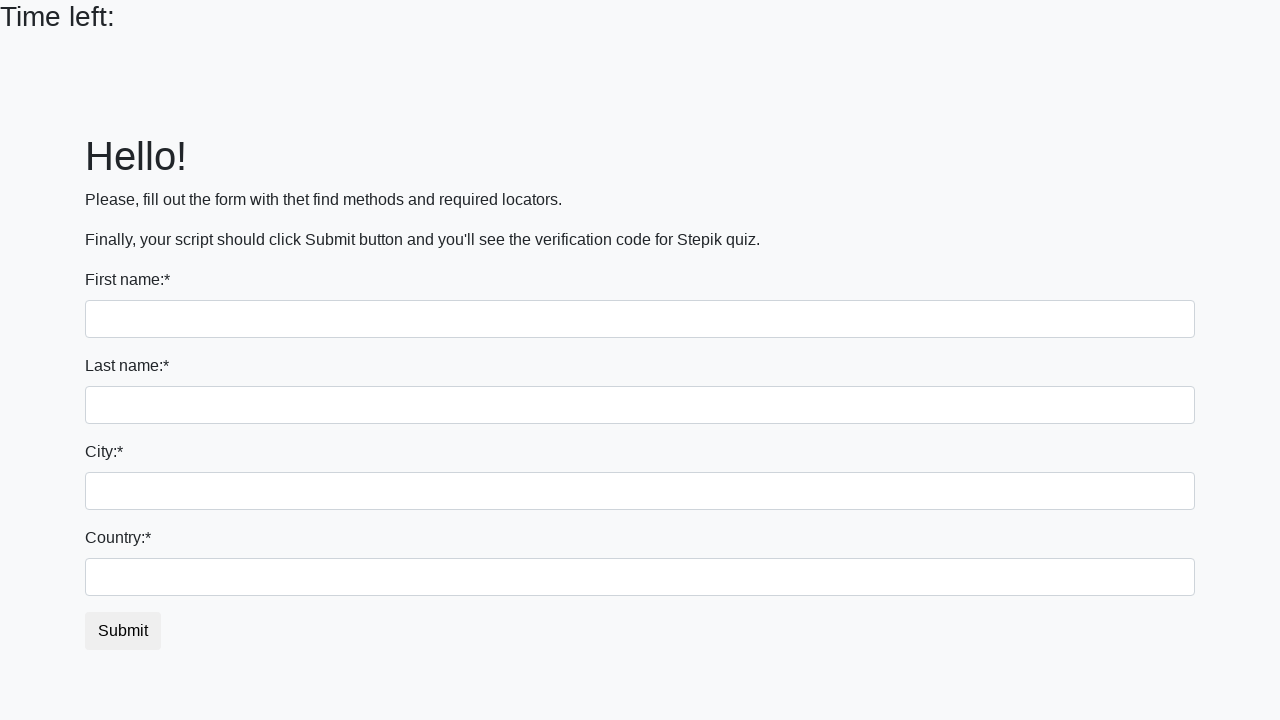

Filled first name field with 'Ivan' on input
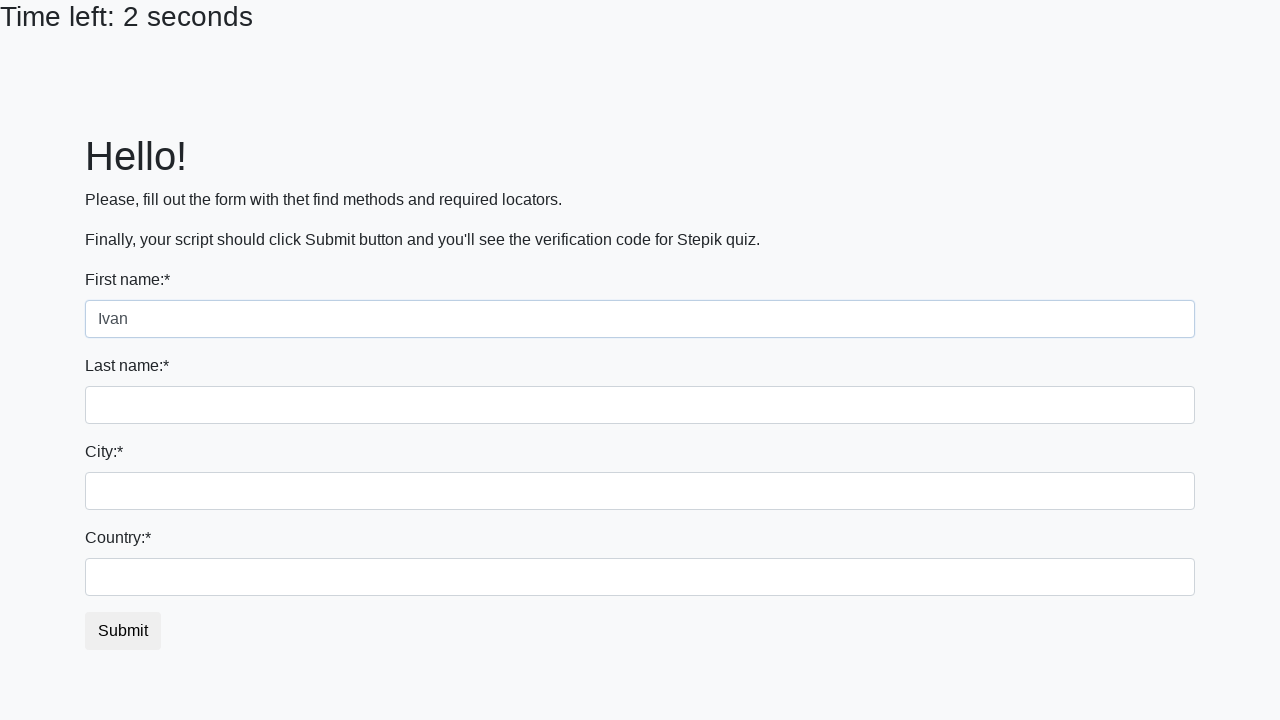

Filled last name field with 'Petrov' on input[name='last_name']
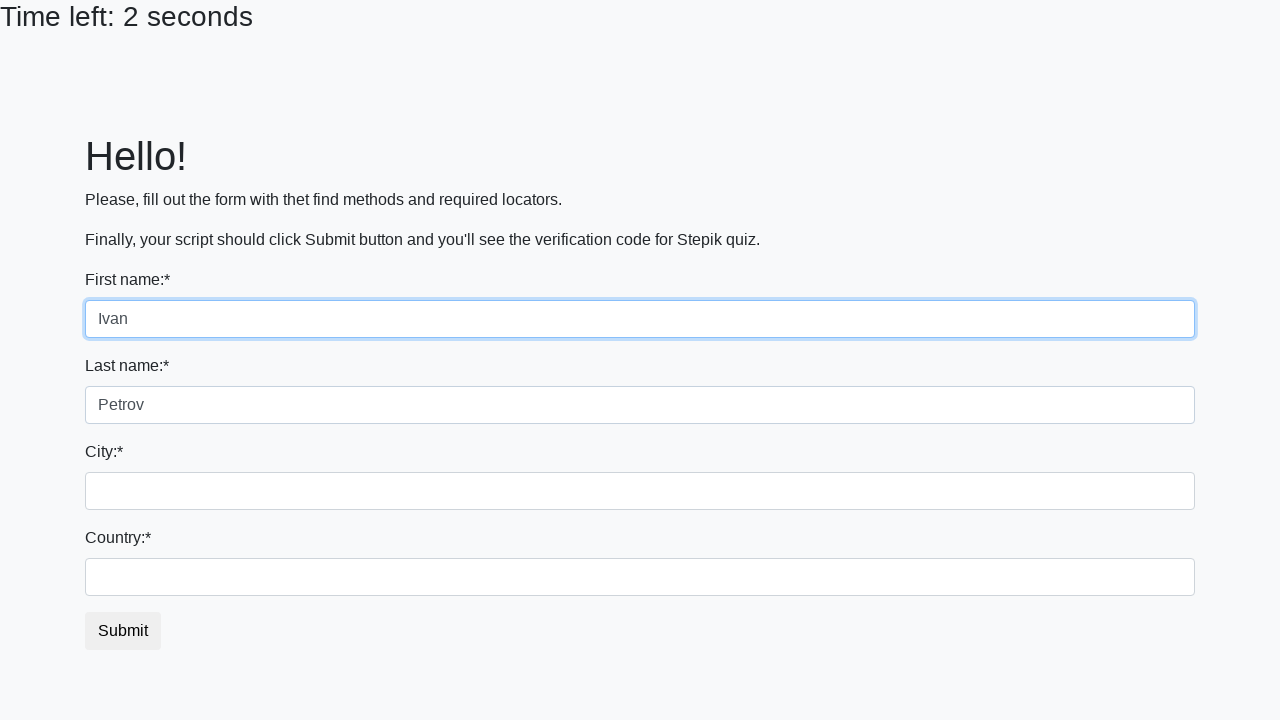

Filled city field with 'Smolensk' on .city
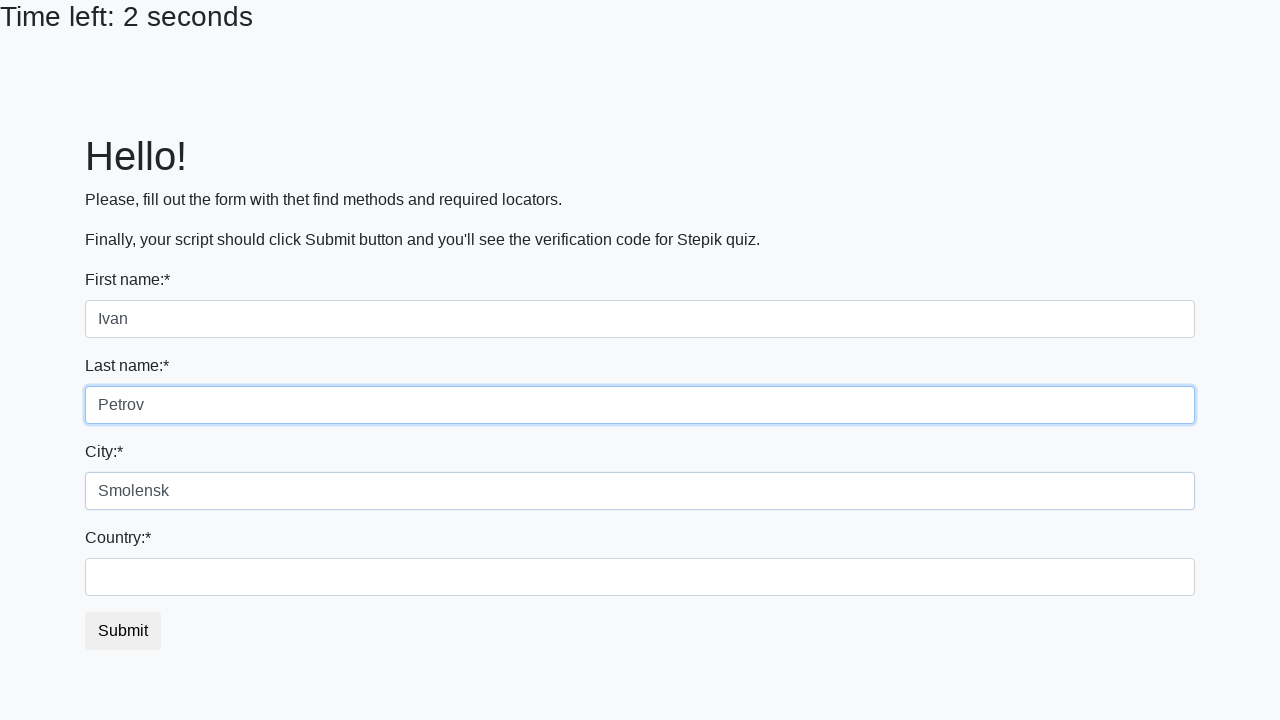

Filled country field with 'Russia' on #country
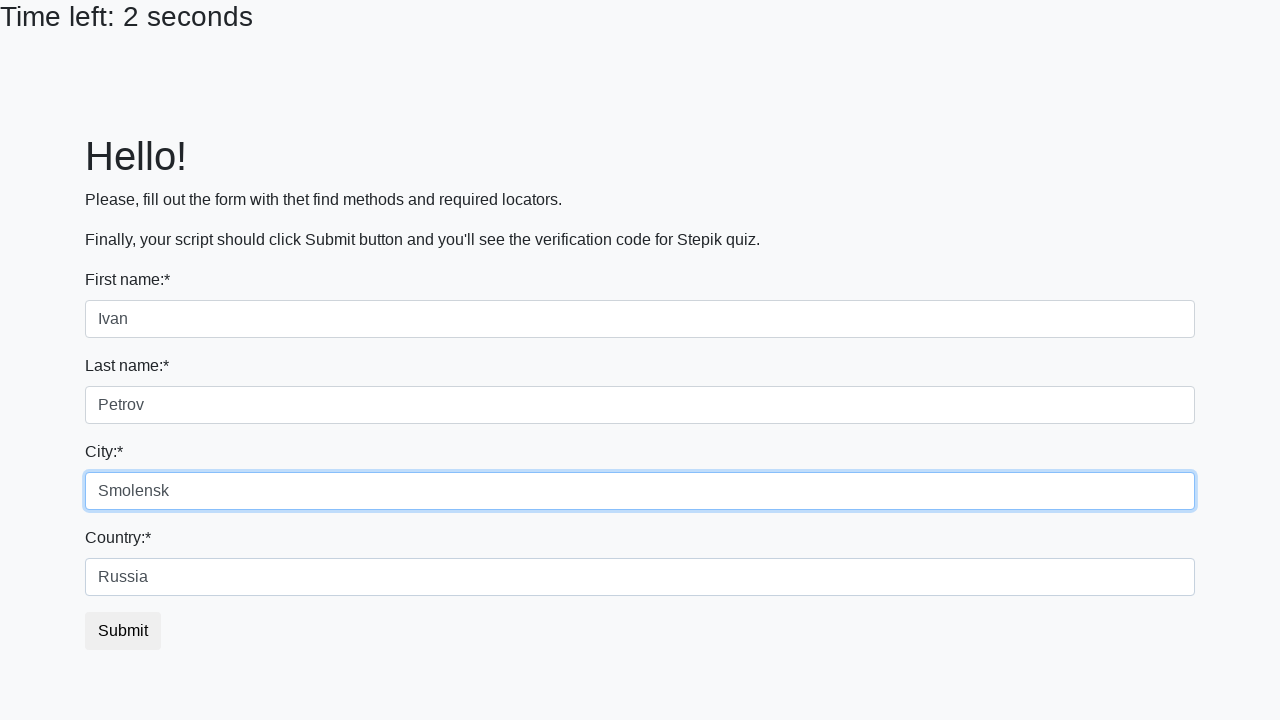

Clicked submit button to submit form at (123, 631) on button.btn
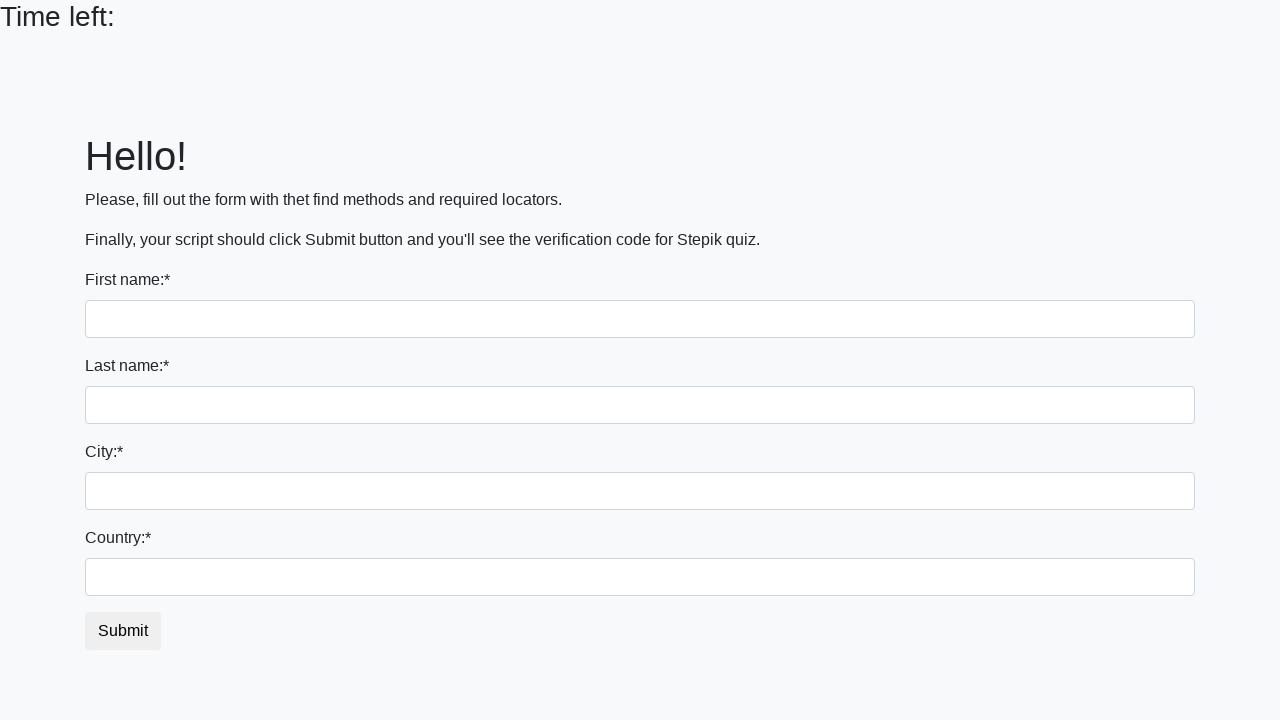

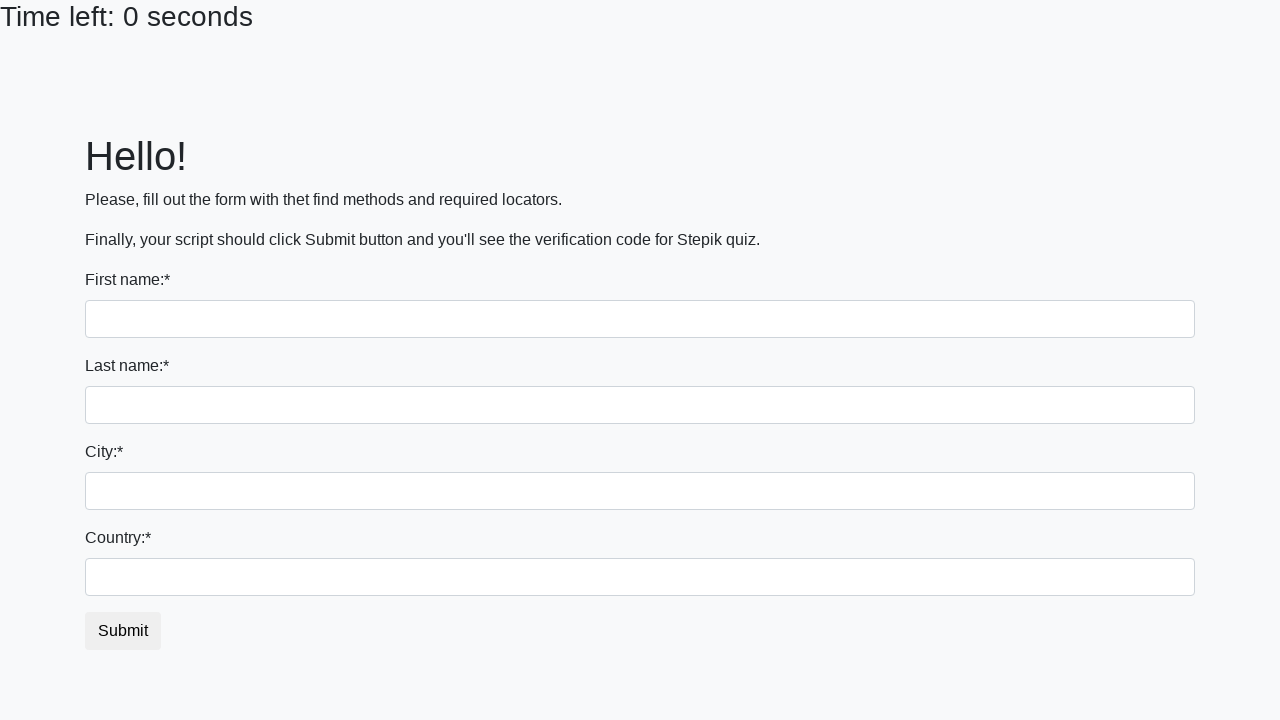